Tests the getByLabel locator by selecting options from a country dropdown and filling an email input field

Starting URL: https://practice.expandtesting.com/locators

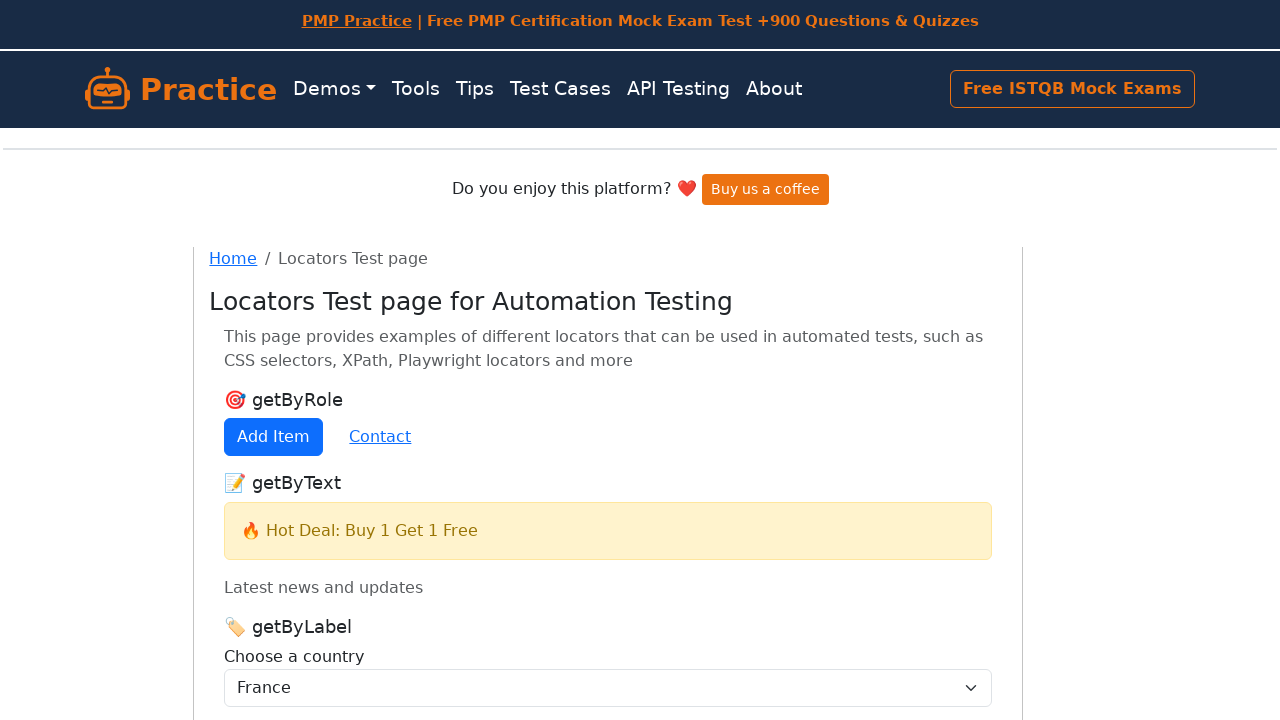

Scrolled to getByLabel section
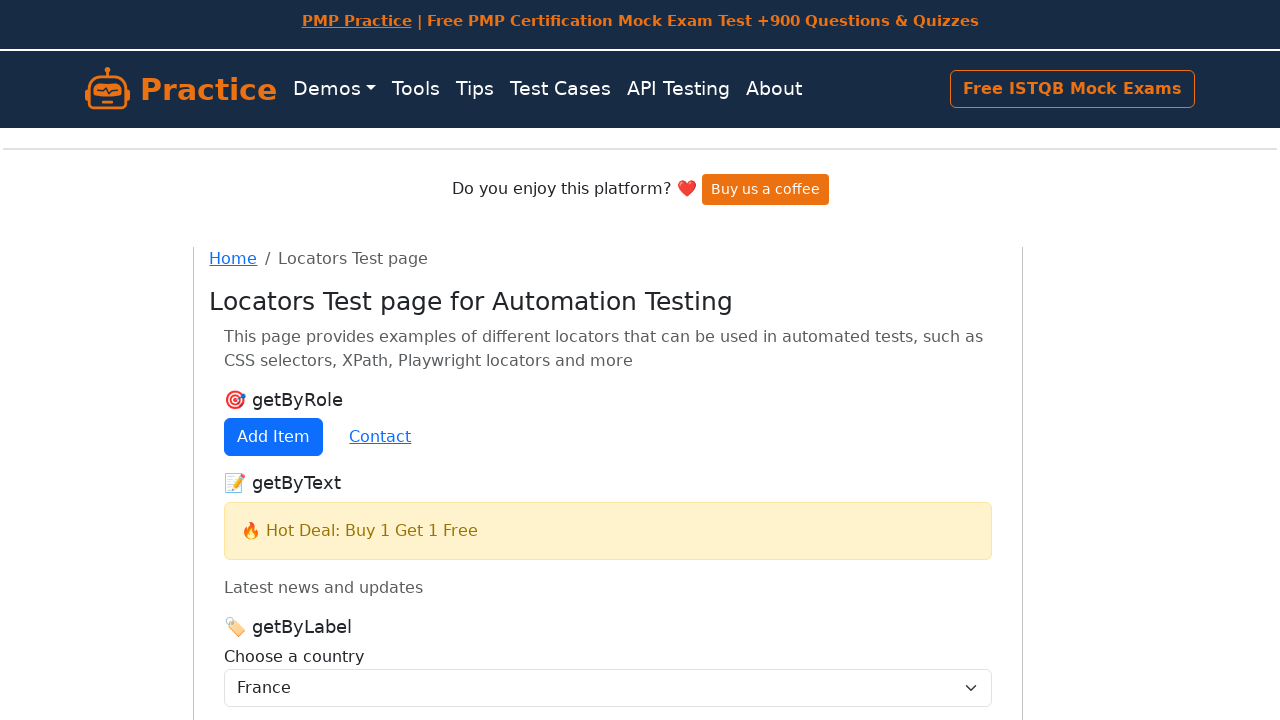

Located country dropdown element
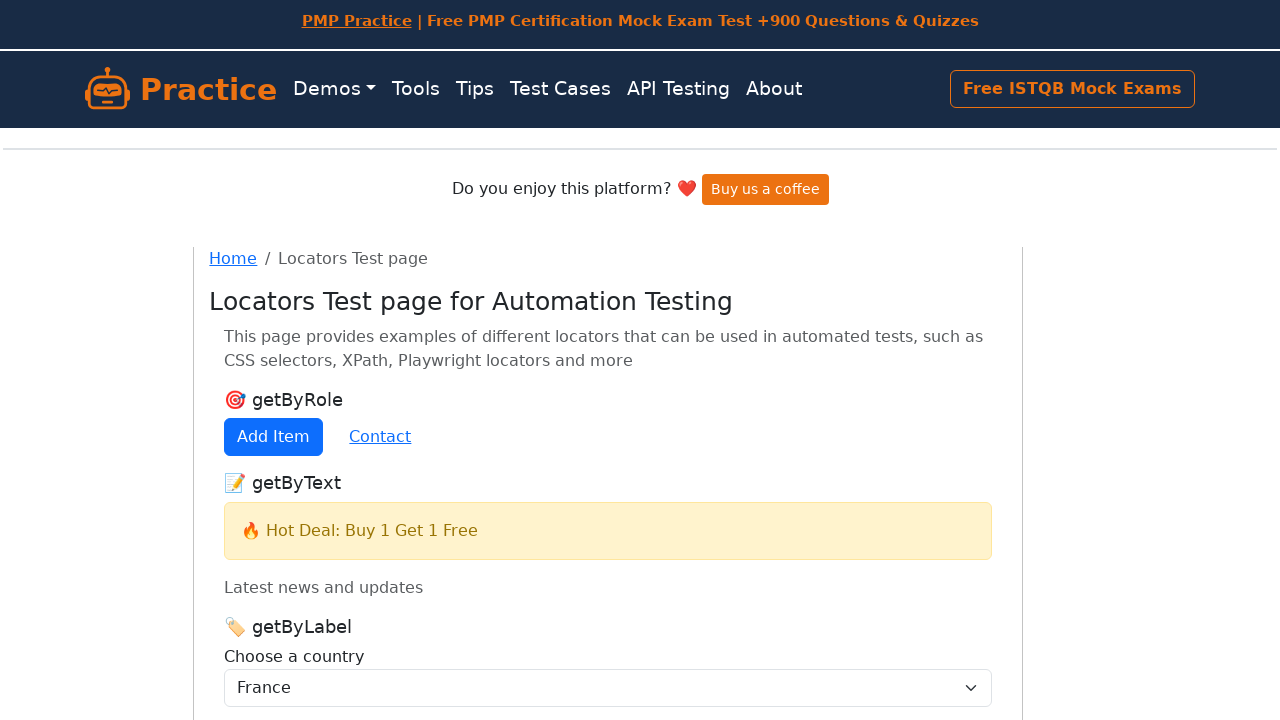

Selected Brazil from country dropdown using label on #countrySelect
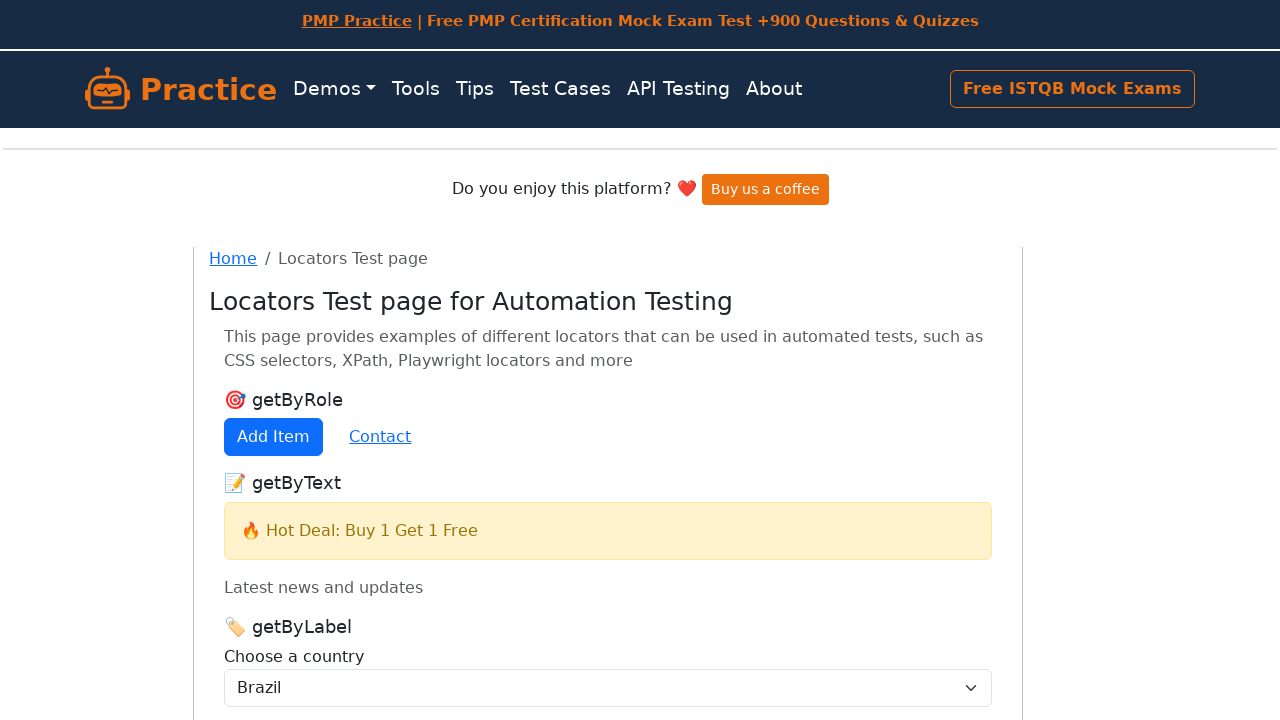

Selected country option at index 1 from dropdown on #countrySelect
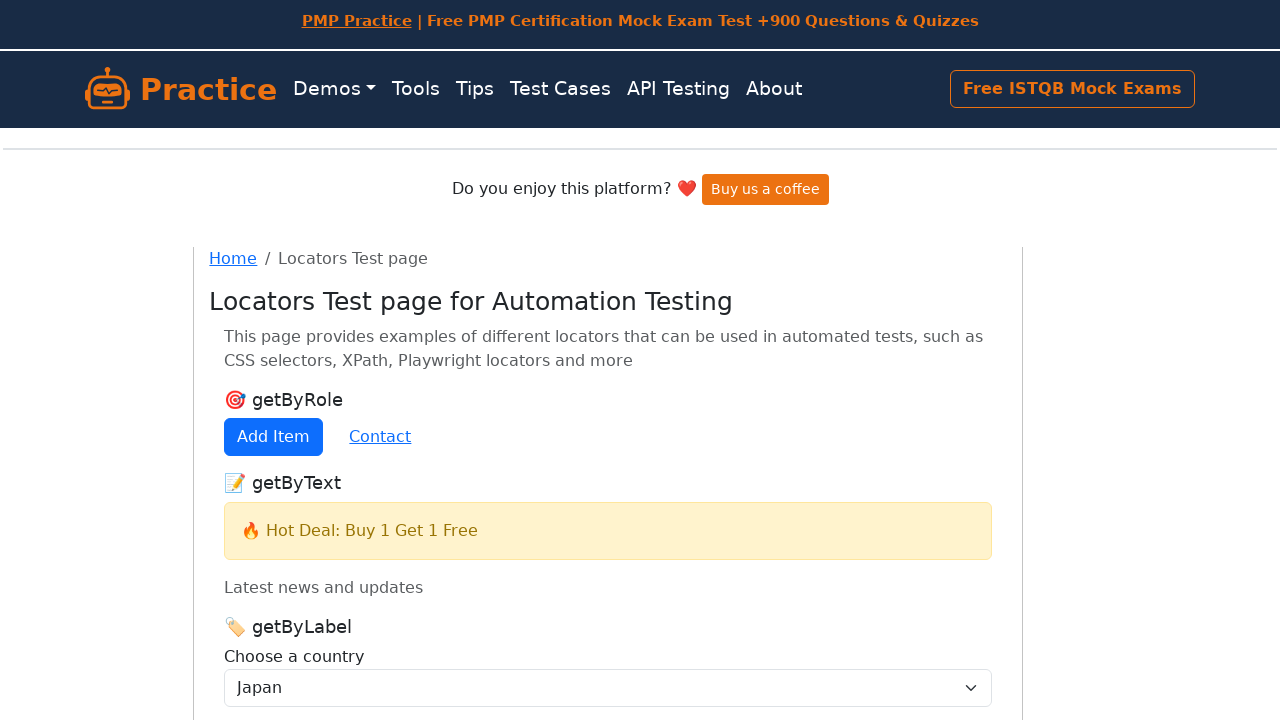

Located email input field
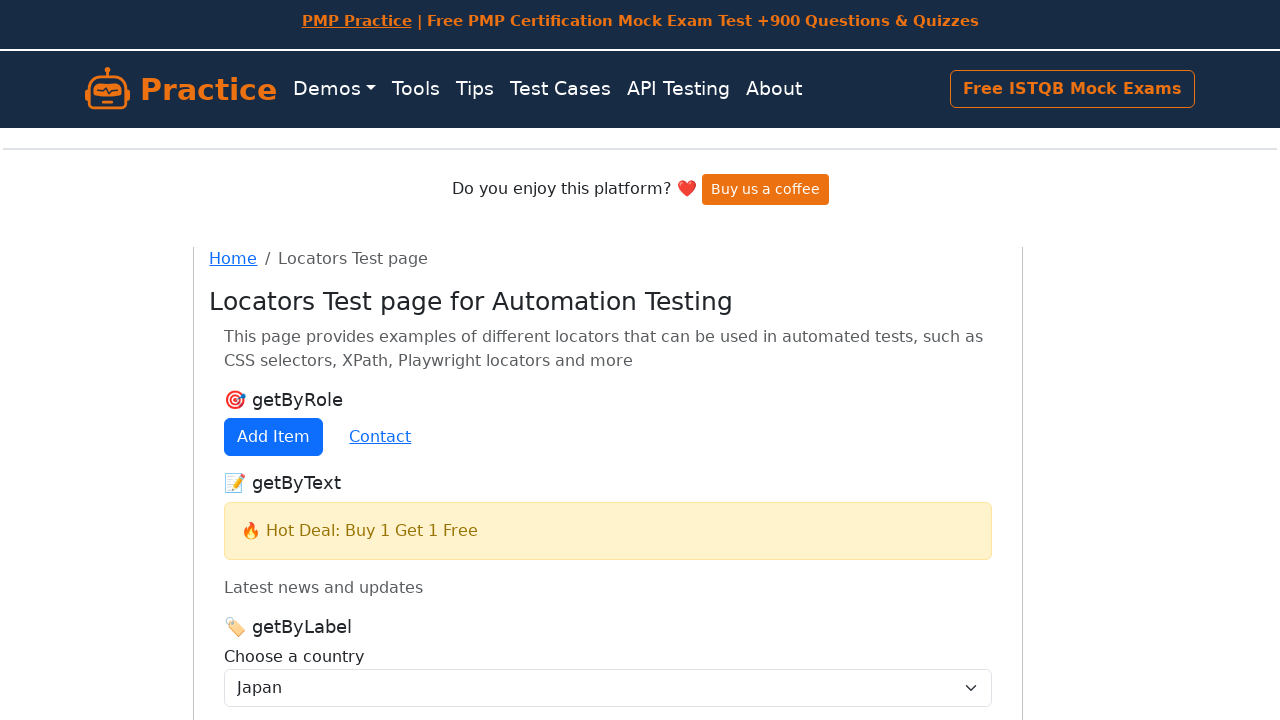

Filled email input with 'test@gmail.com' on input#newsletterEmail
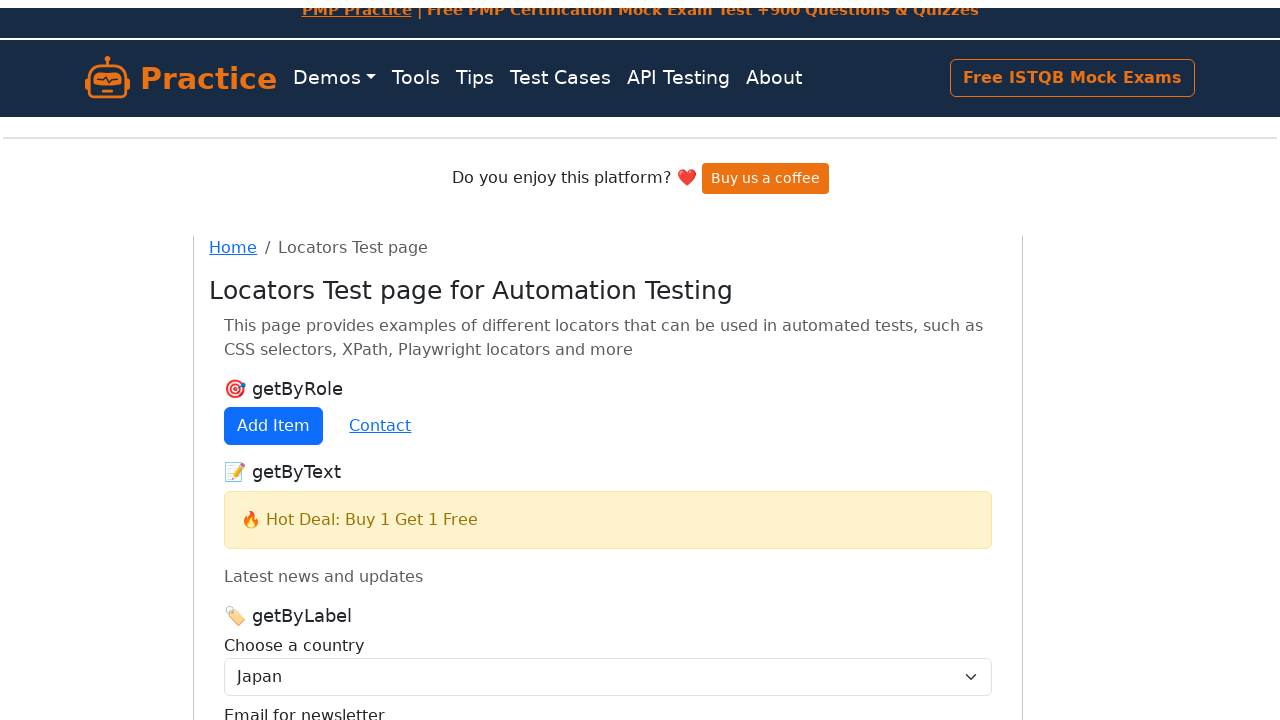

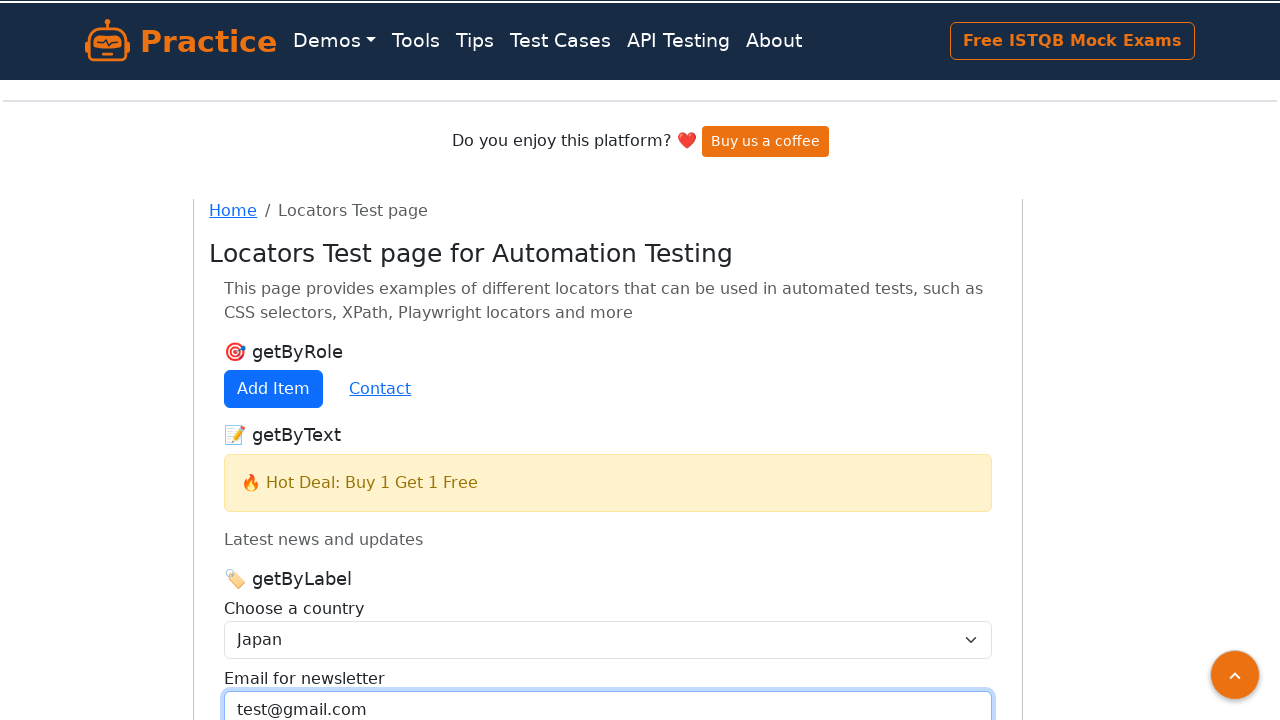